Tests login error message by attempting to login with invalid credentials and verifying the error message appears

Starting URL: https://www.saucedemo.com/

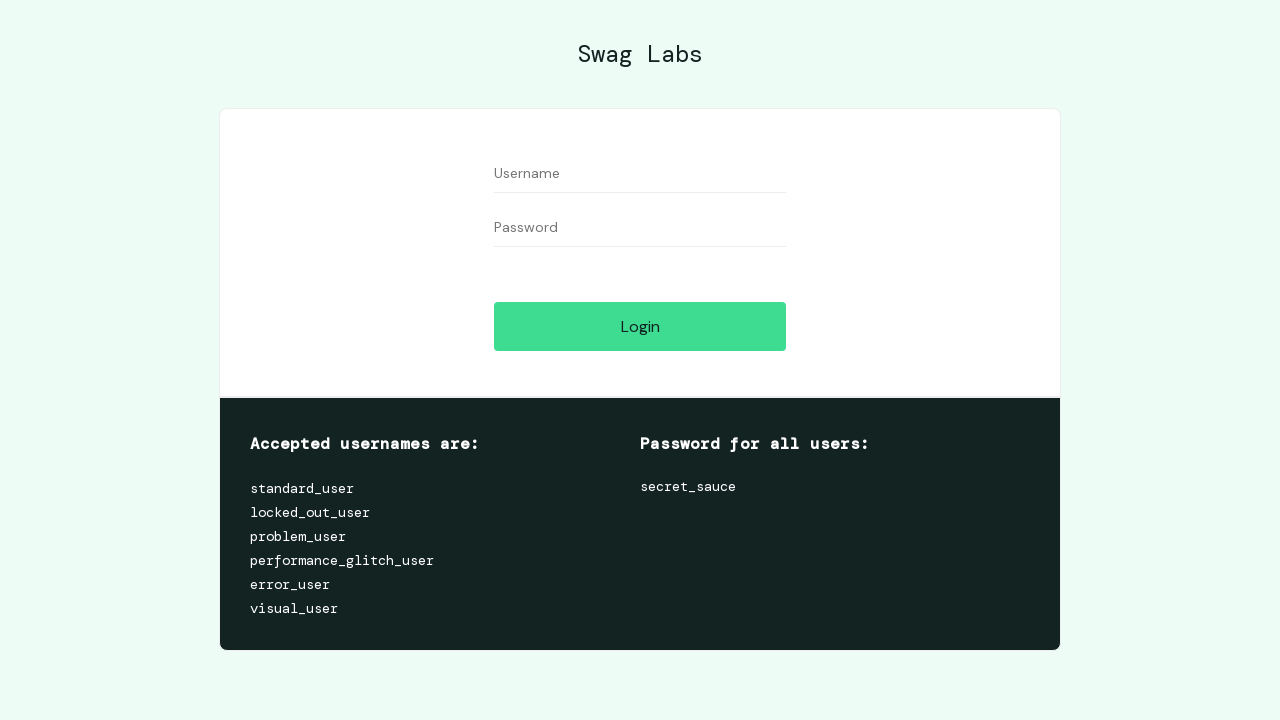

Entered invalid username 'TestUser' in username field on #user-name
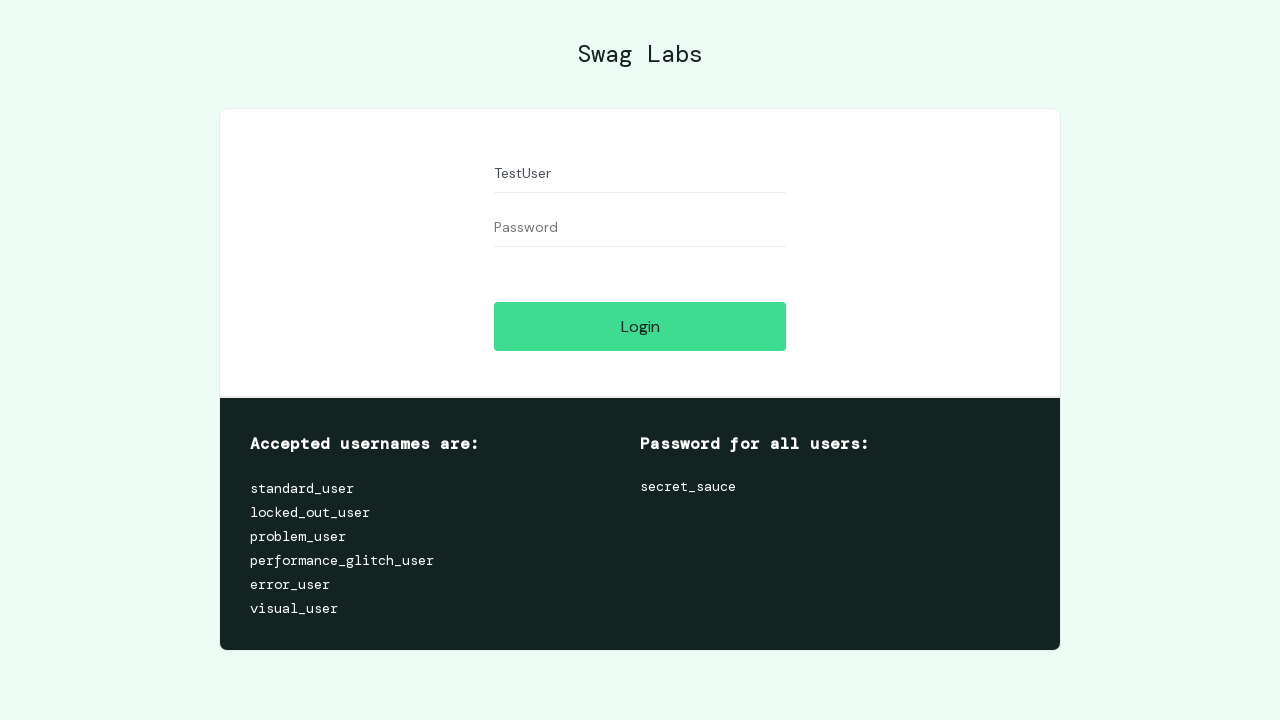

Entered invalid password 'InvalidPass123' in password field on #password
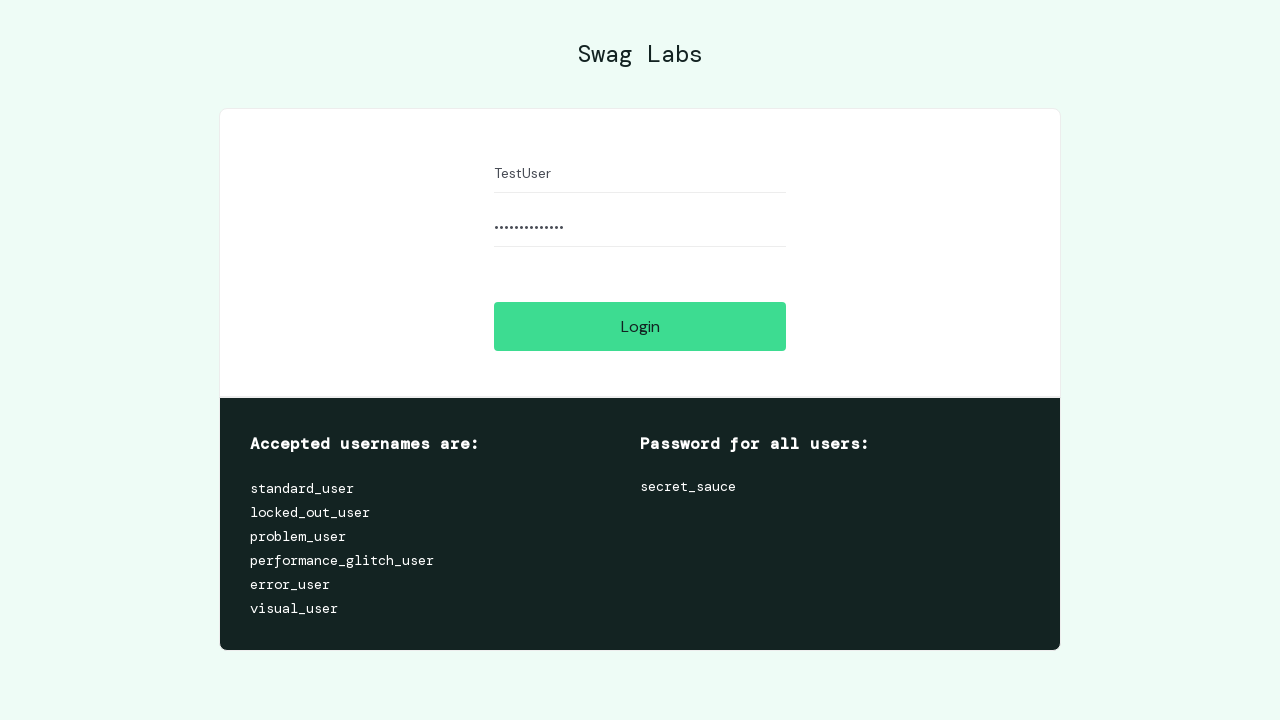

Clicked login button to attempt authentication at (640, 326) on #login-button
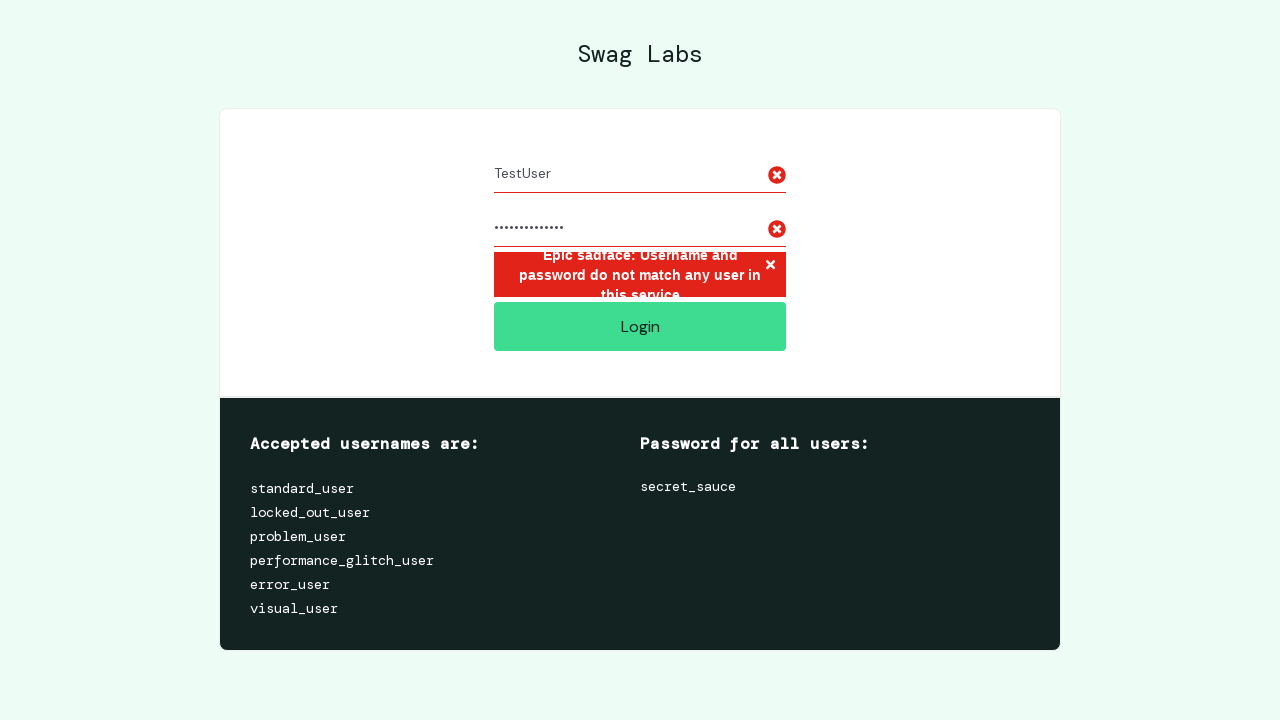

Error message with 'Epic sadface' text appeared as expected
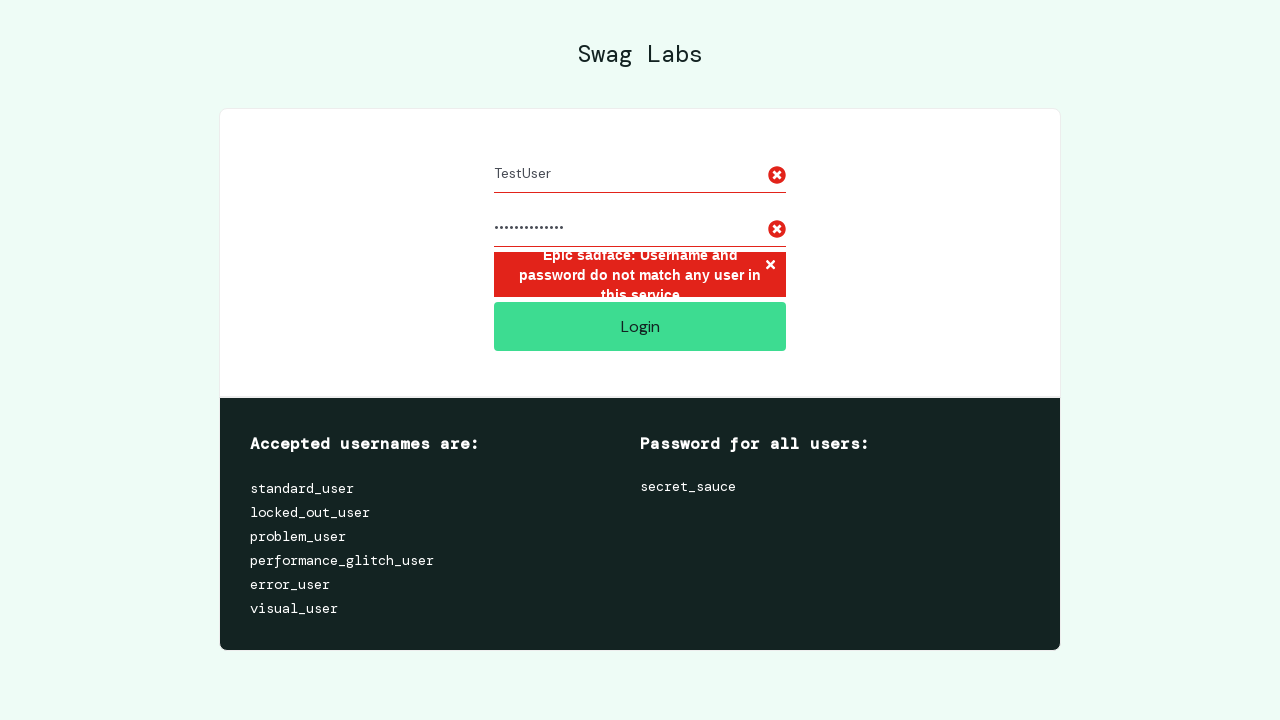

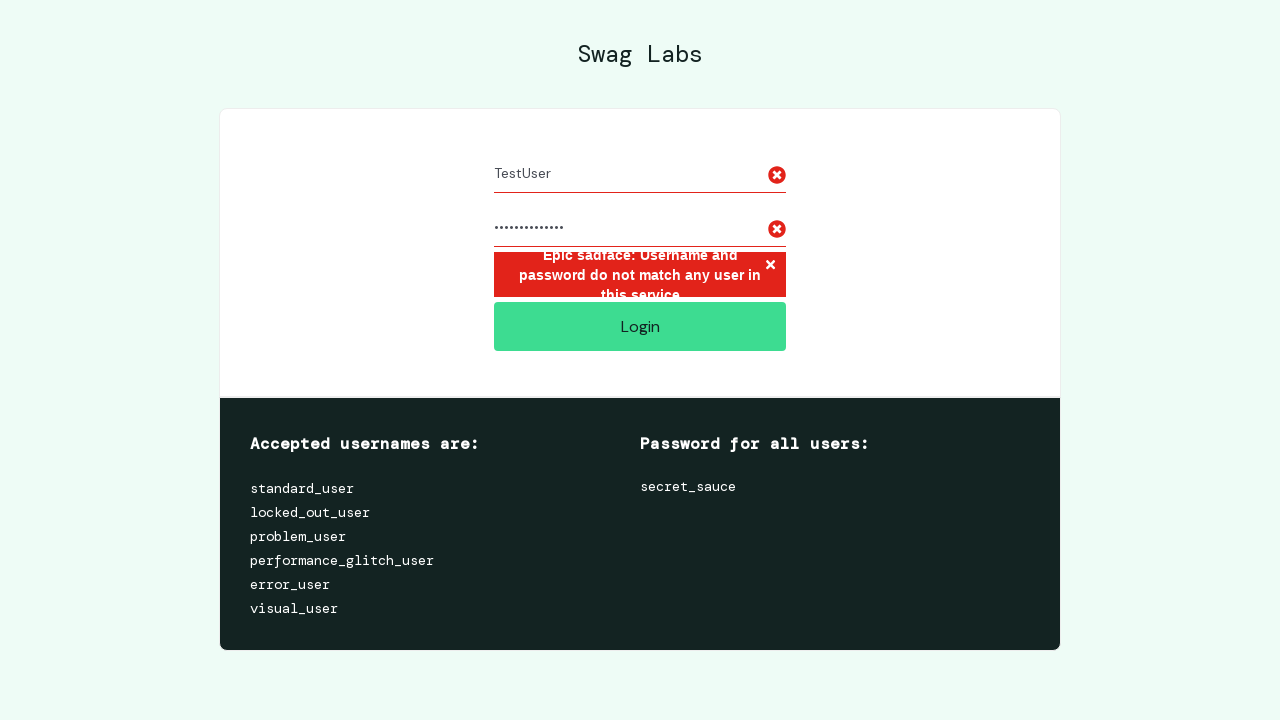